Tests mouse hover functionality and context menu interaction by hovering over an element, right-clicking, and reloading the page

Starting URL: https://rahulshettyacademy.com/AutomationPractice/

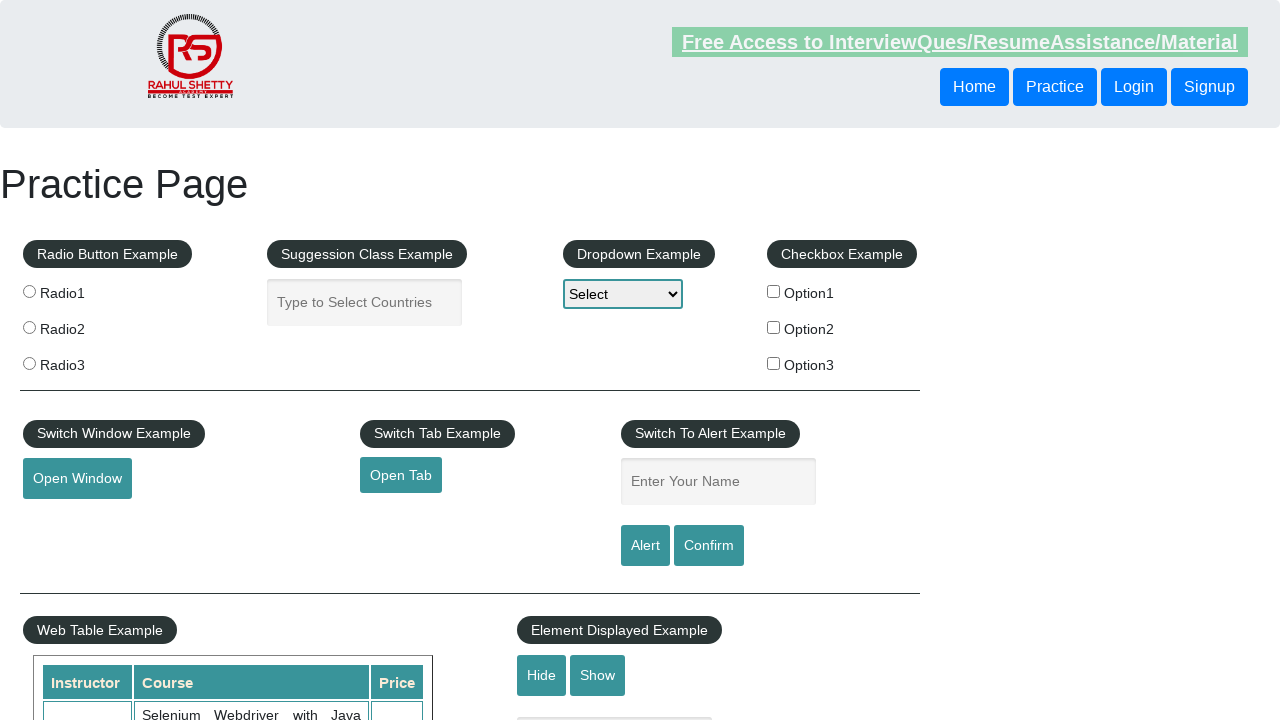

Hovered over mousehover element to reveal context menu at (83, 361) on #mousehover
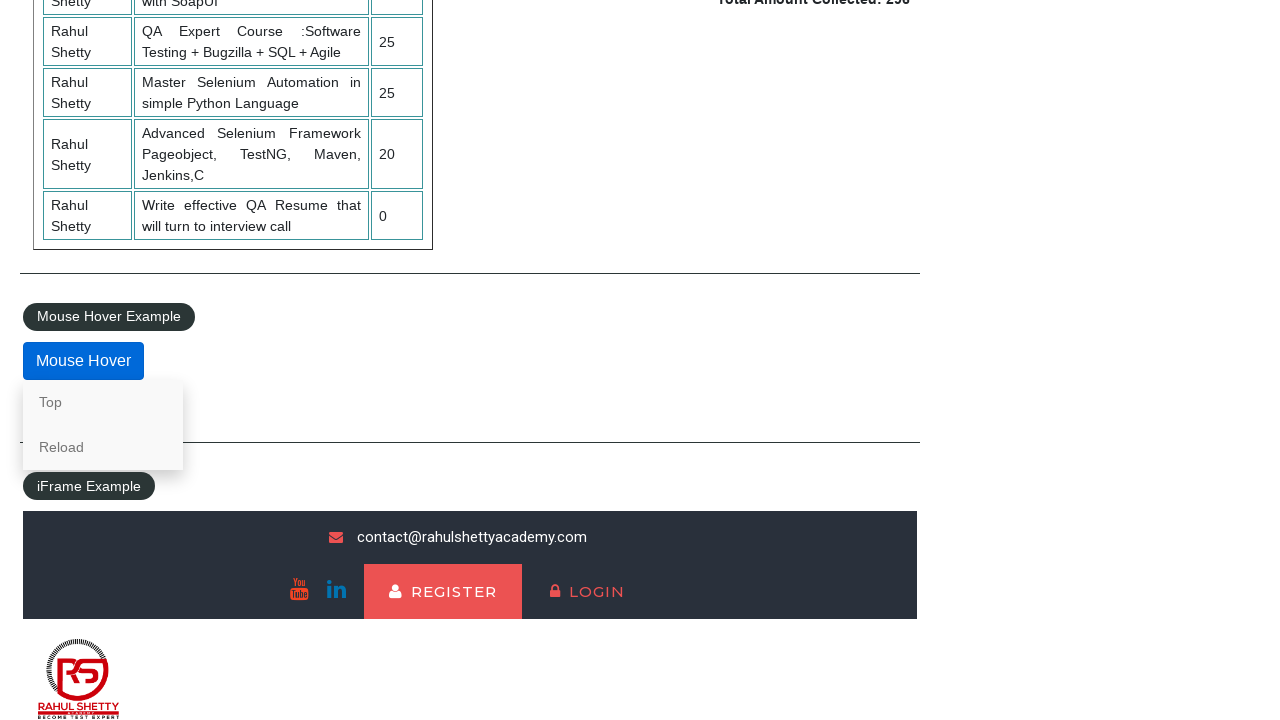

Right-clicked on 'Top' link to open context menu at (103, 402) on text=Top
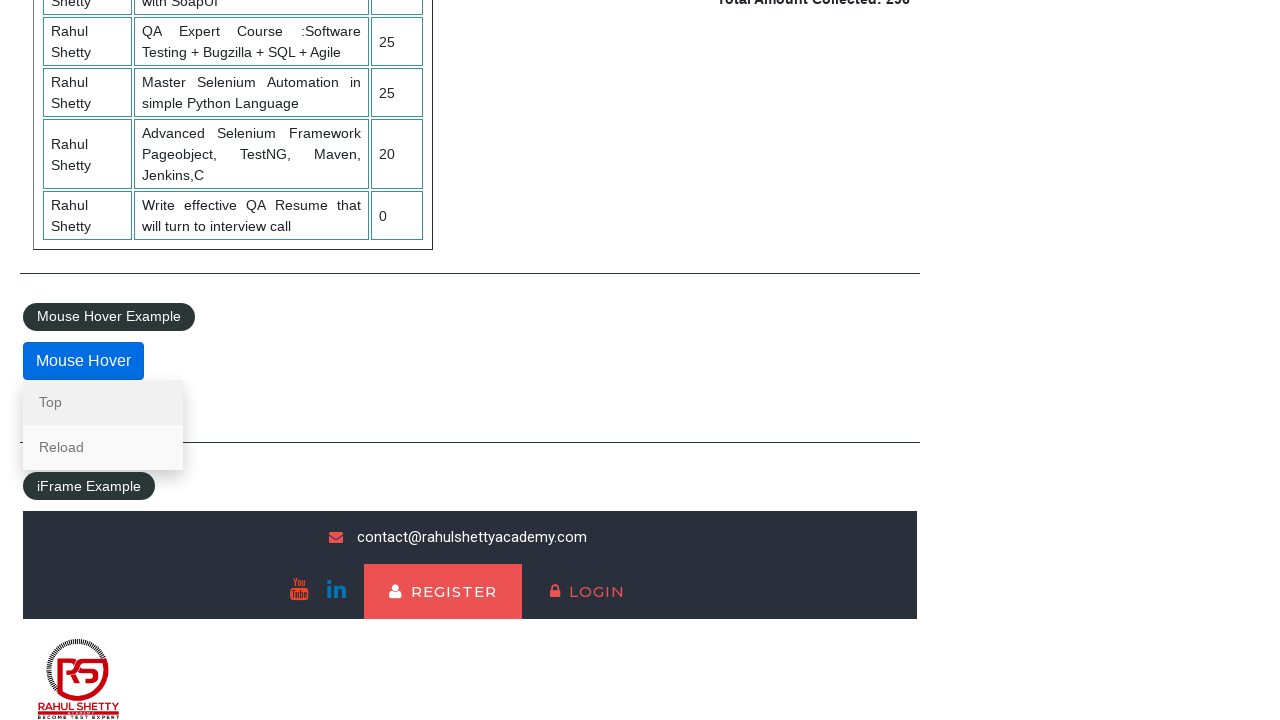

Right-clicked on 'Top' link again at (103, 402) on text=Top
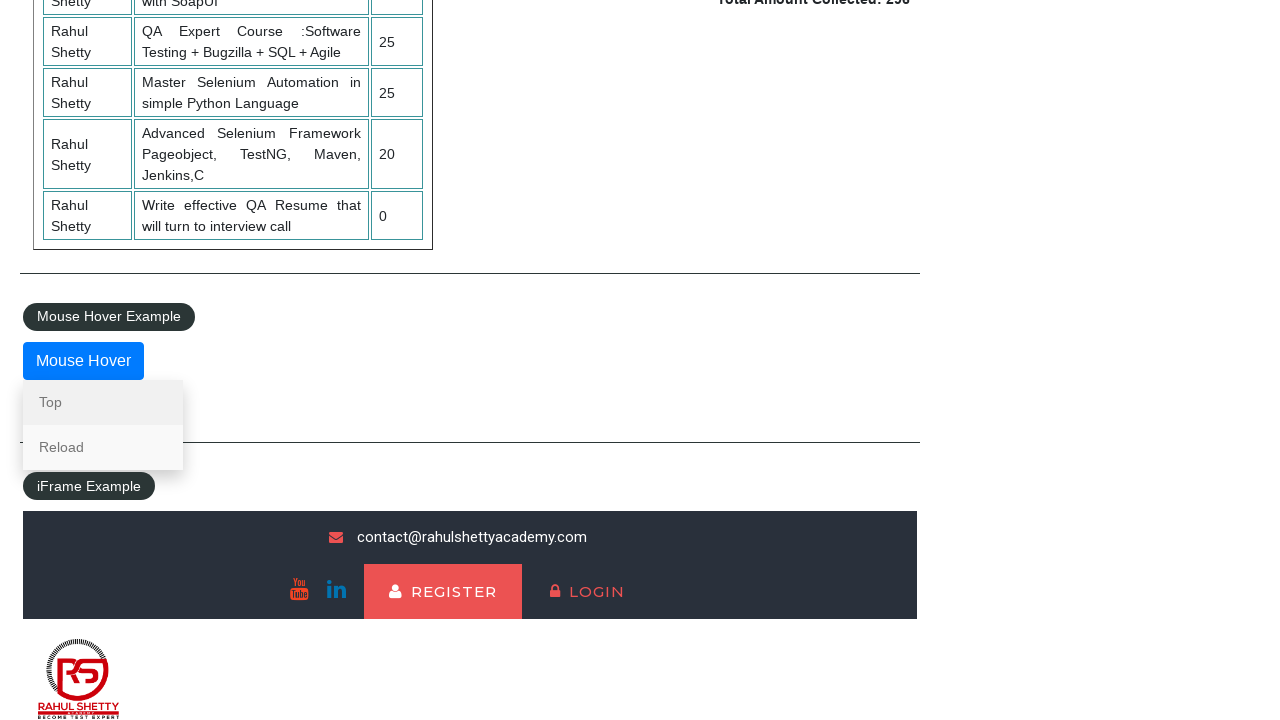

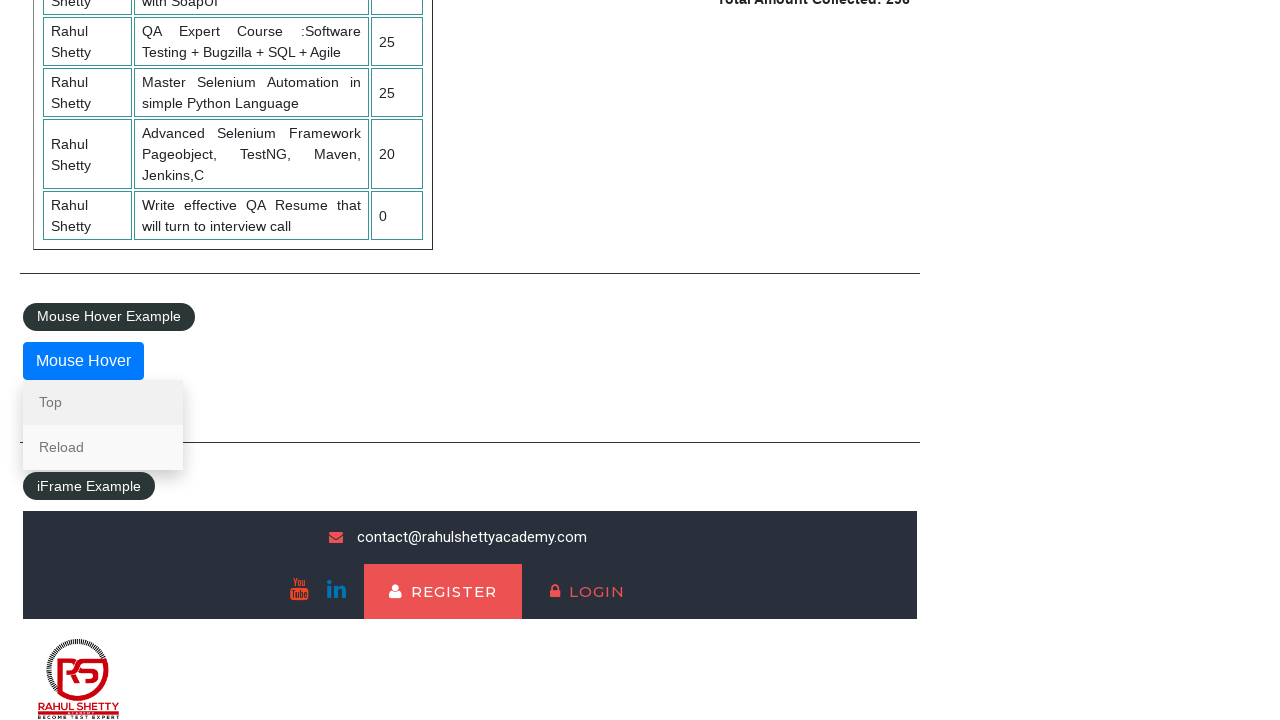